Tests a demo page by clicking a button identified by a data-test-id attribute and taking a screenshot

Starting URL: https://nextjs-conf-demo.checklyhq.com/

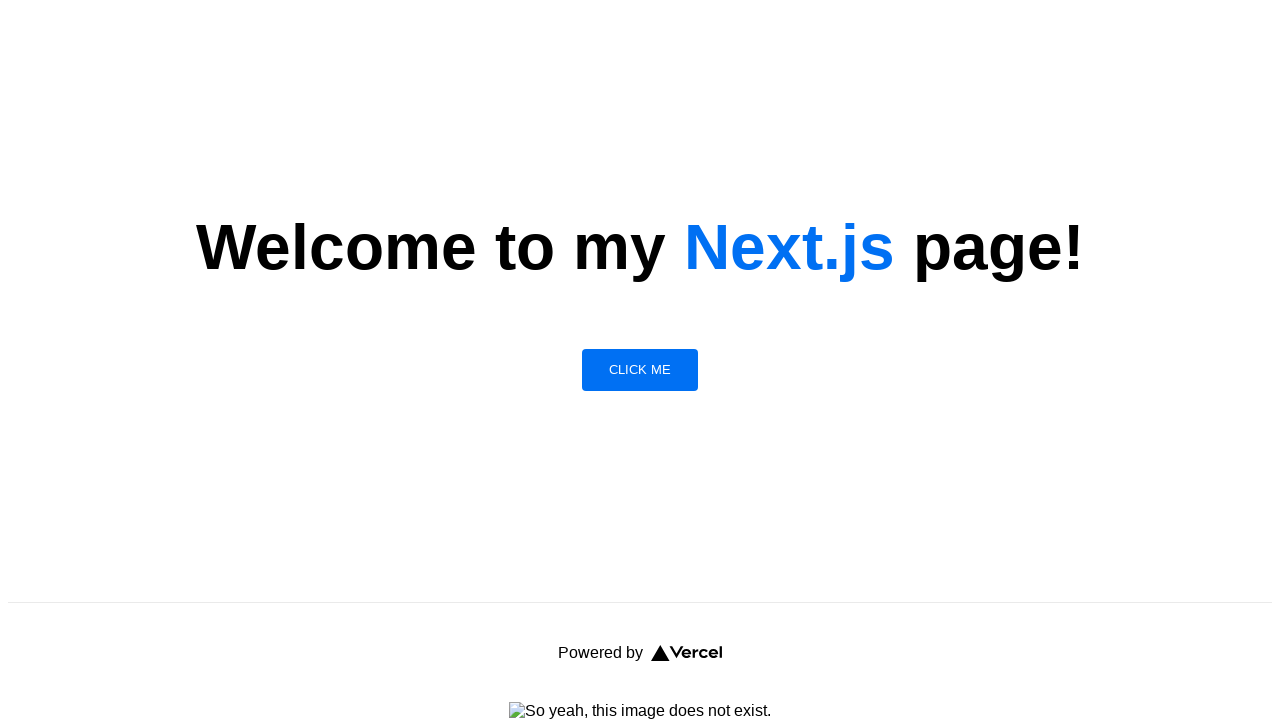

Clicked button with data-test-id attribute at (640, 370) on [data-test-id=button]
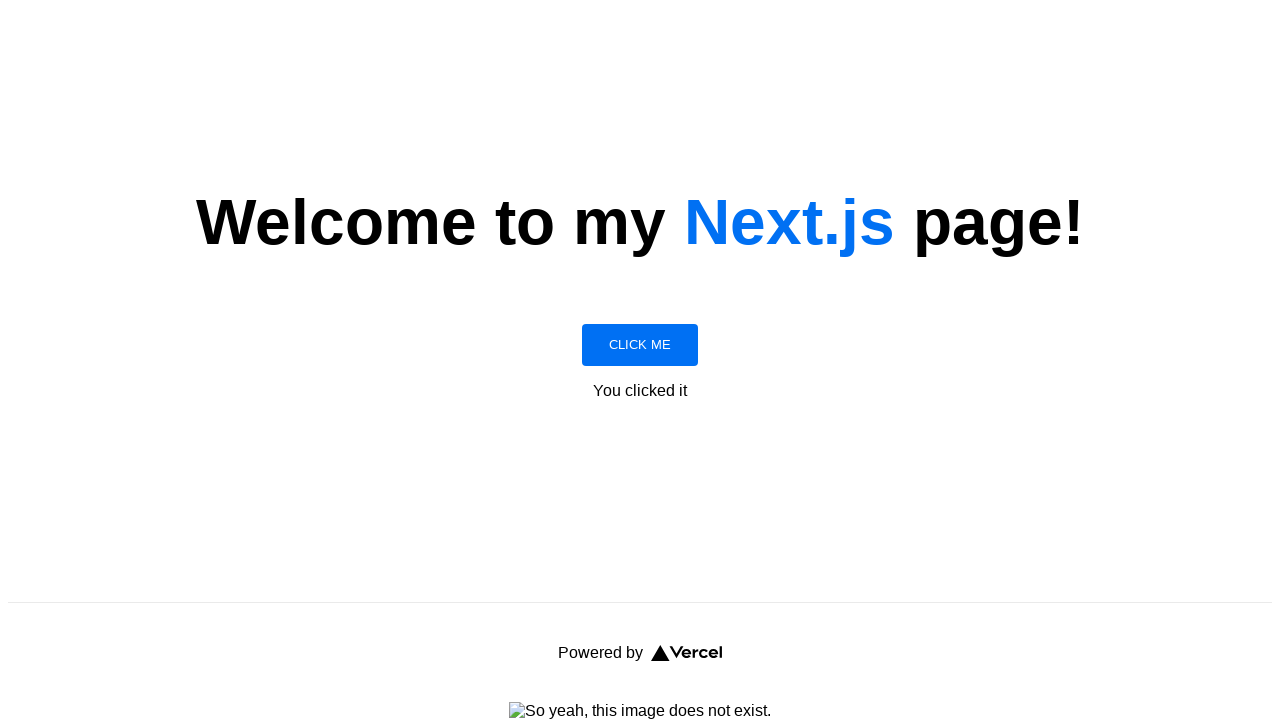

Waited for network to be idle after button click
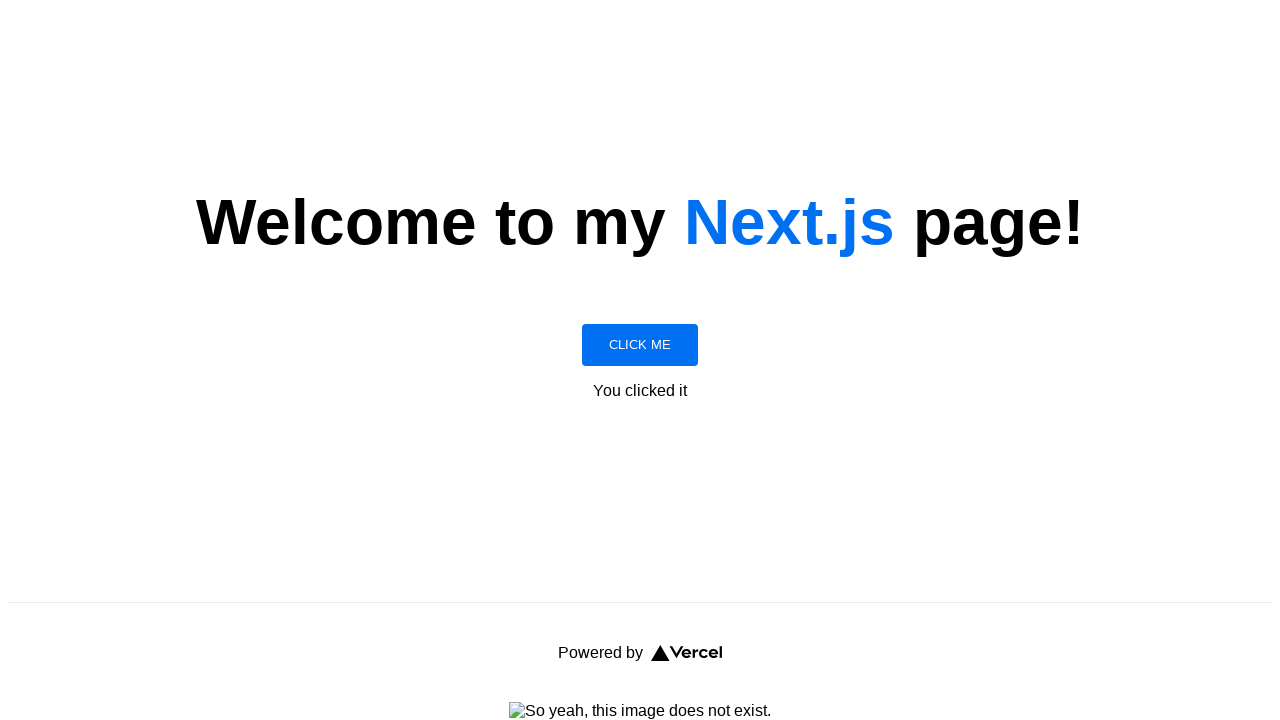

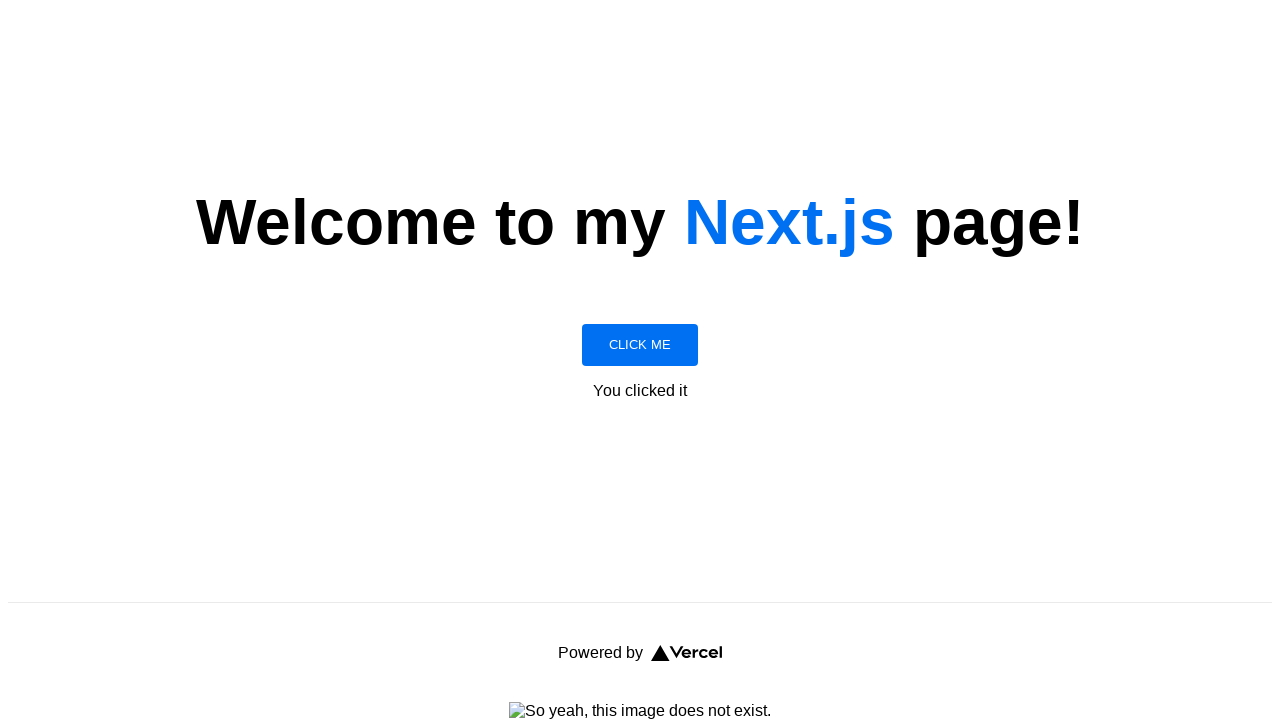